Tests state dropdown by counting total states, printing all state names, selecting Texas, and verifying the selection

Starting URL: https://testcenter.techproeducation.com/index.php?page=dropdown

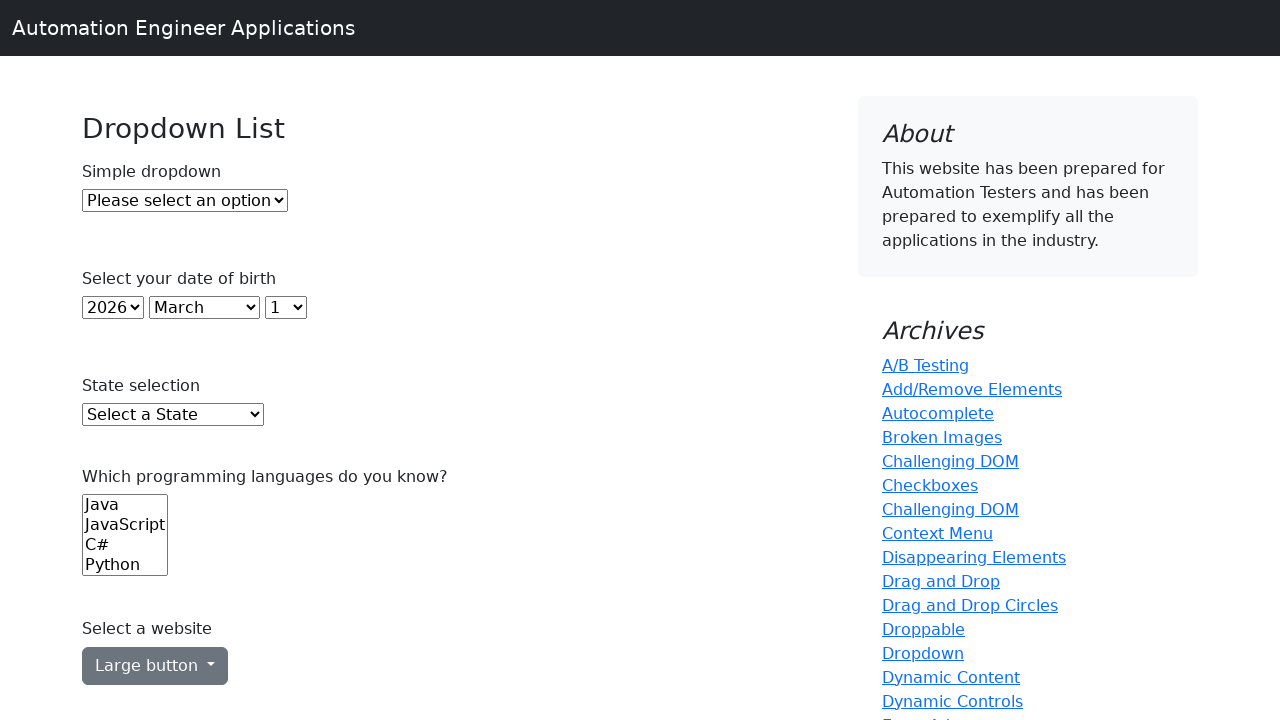

Retrieved all state options from dropdown
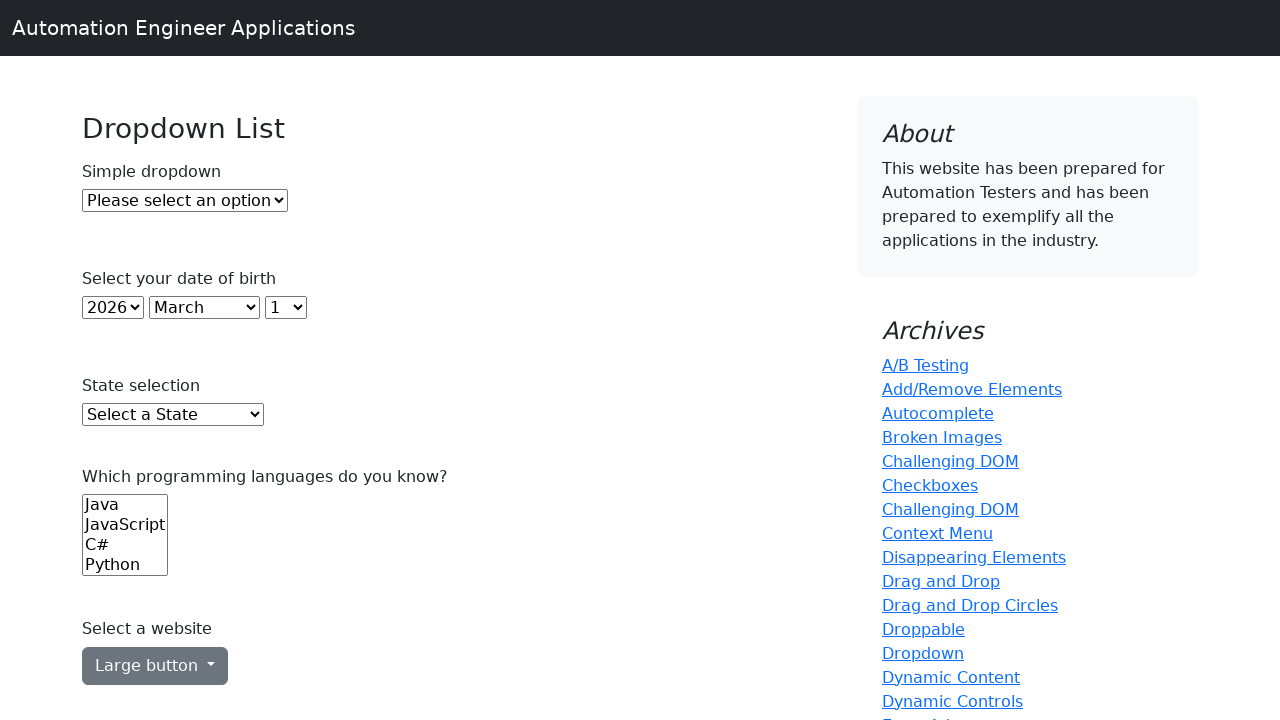

Counted total states: 52
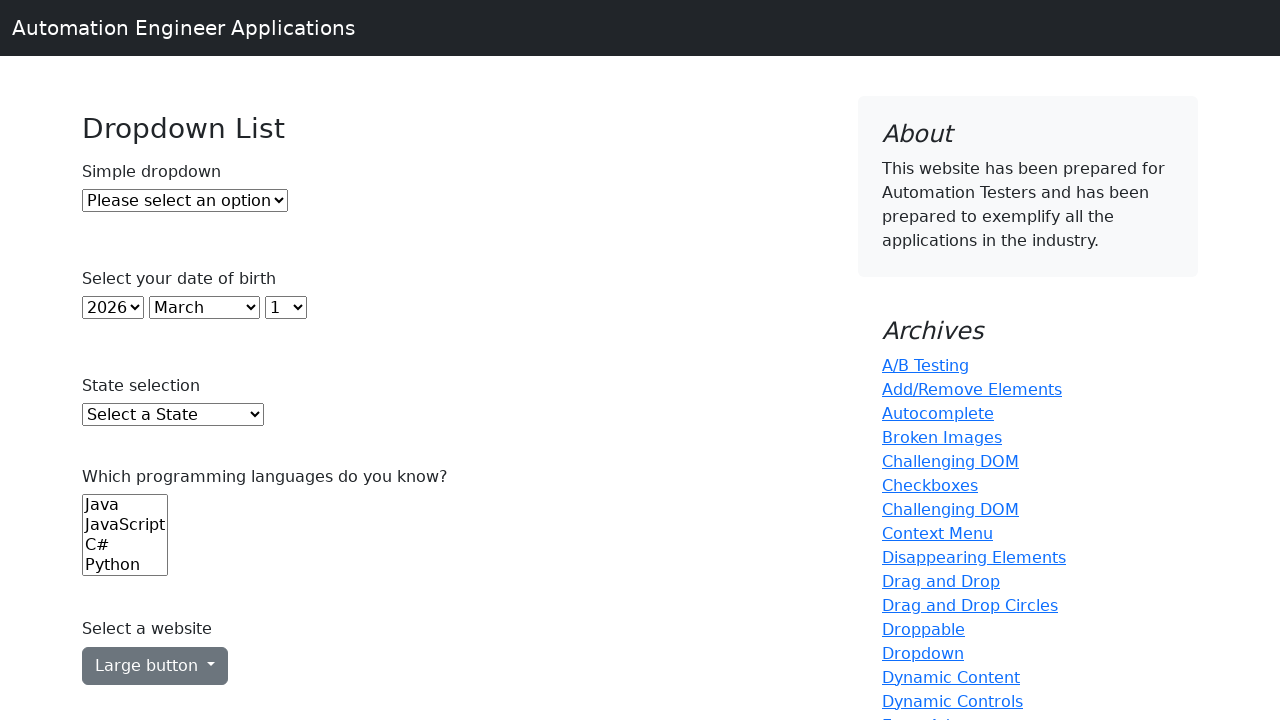

Printed all 52 state names
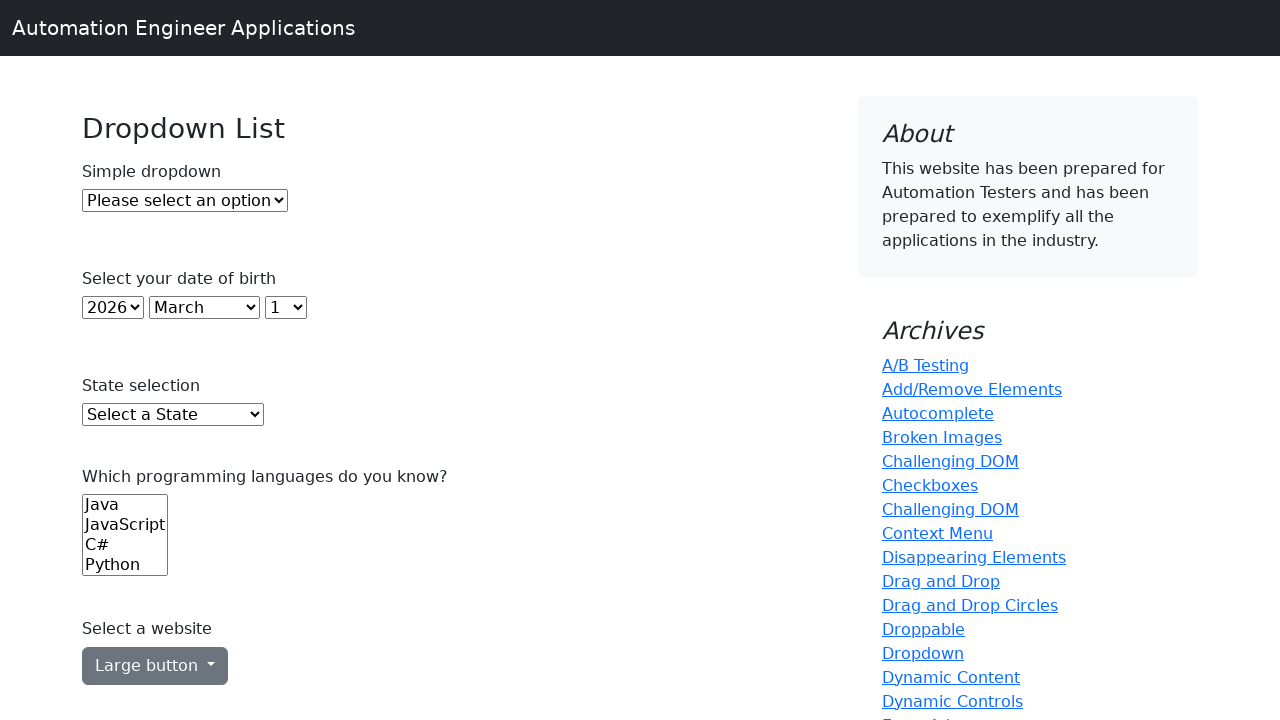

Selected 'Texas' from state dropdown on #state
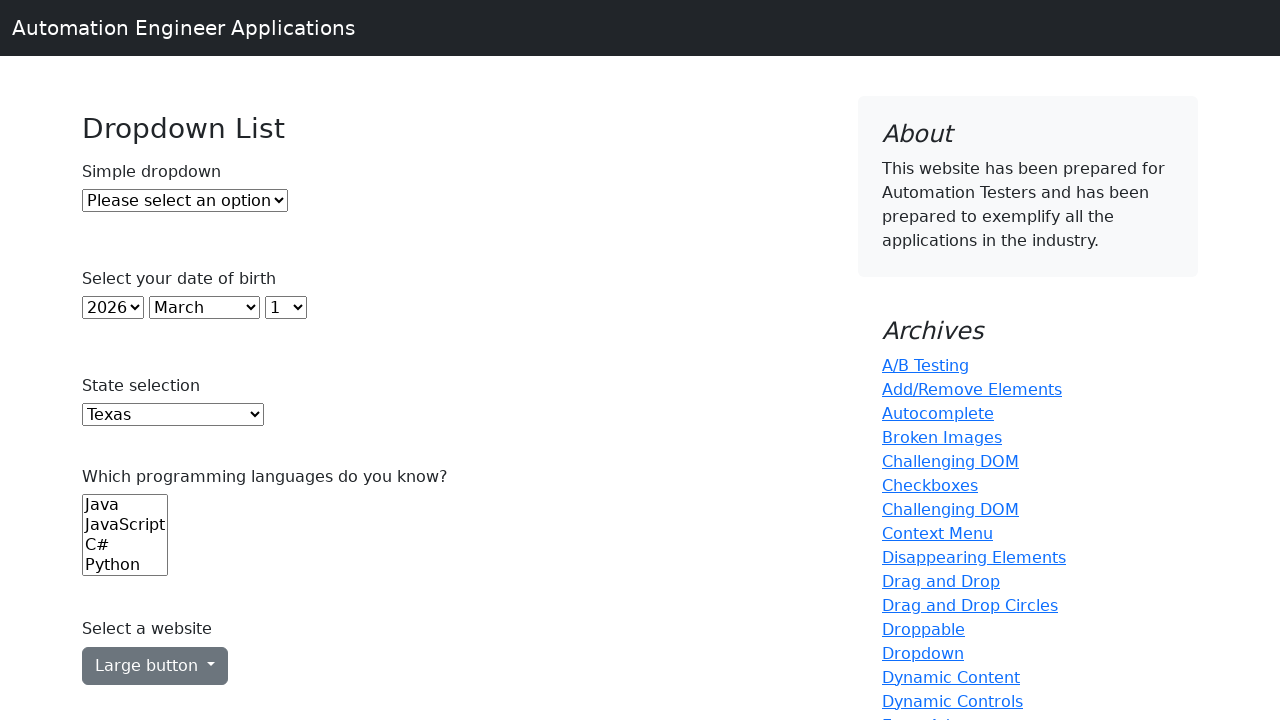

Located the selected state option
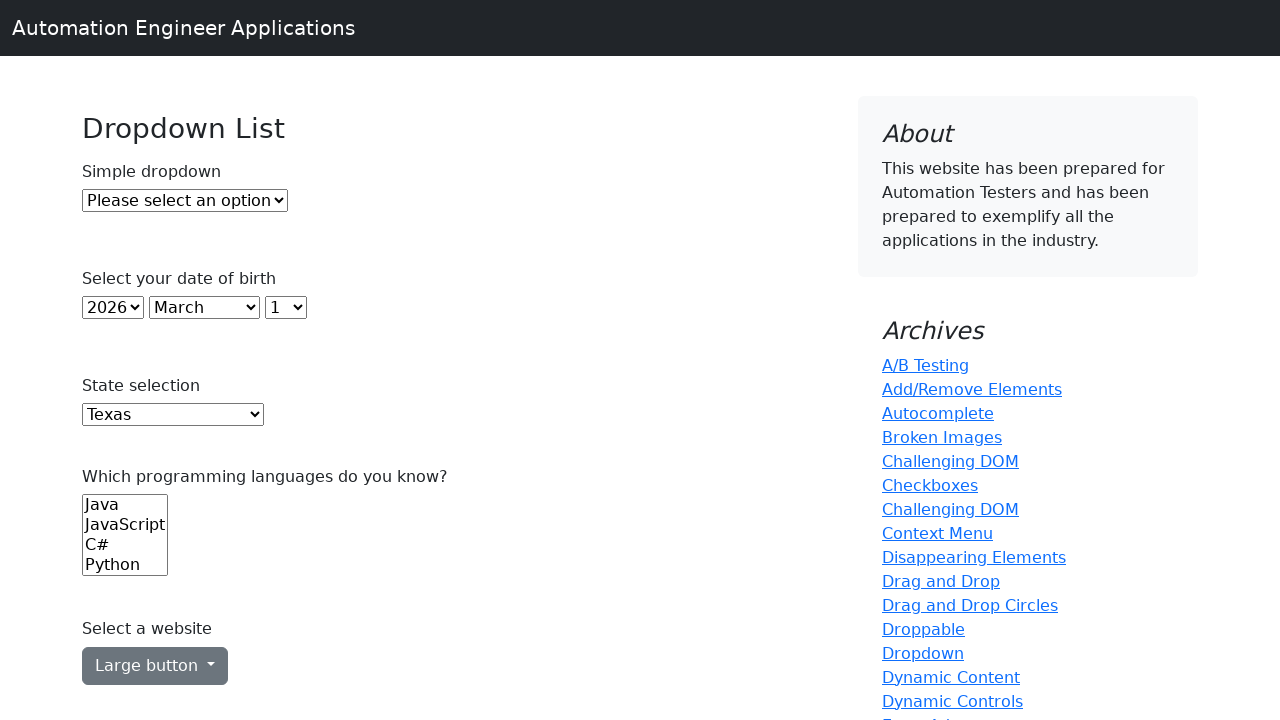

Verified that 'Texas' is selected in dropdown
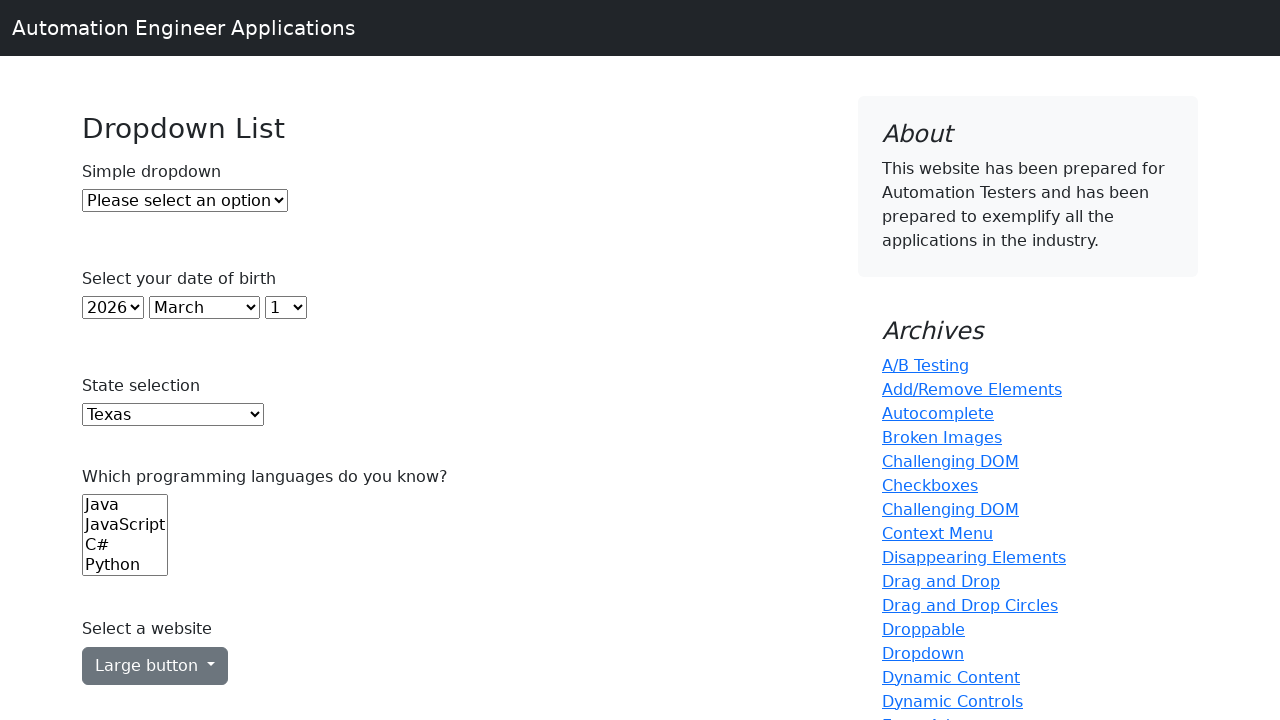

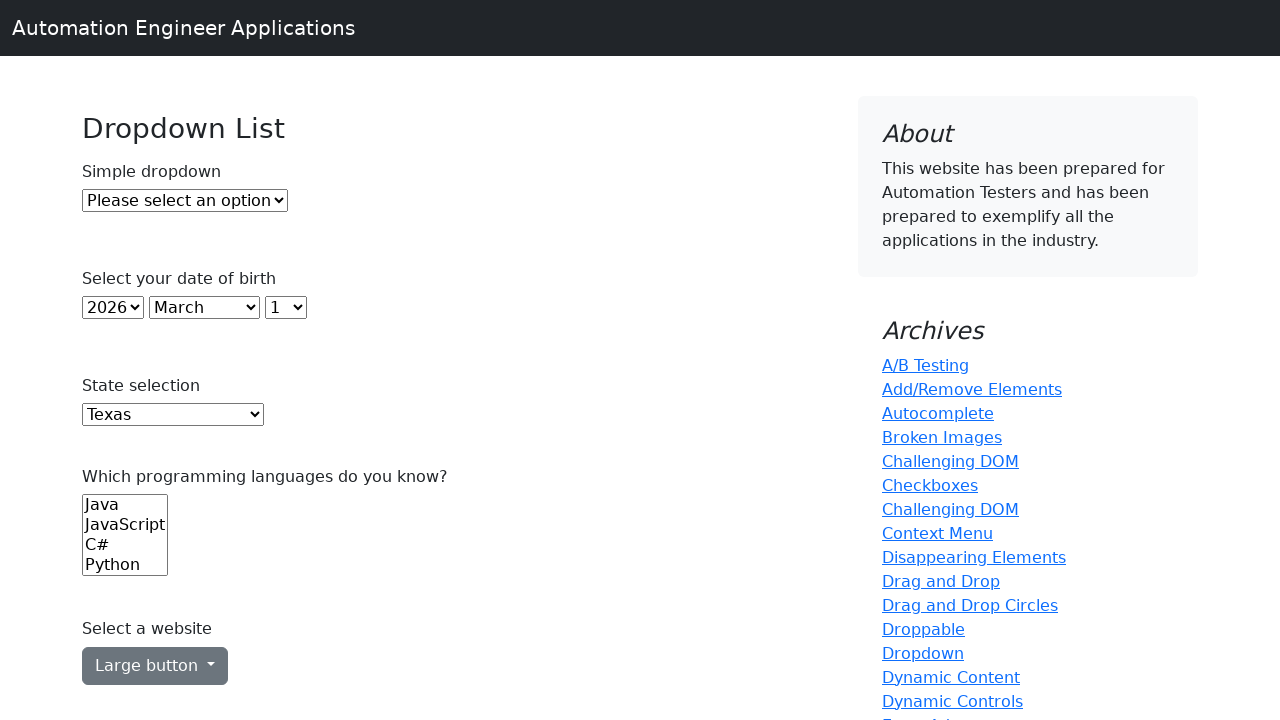